Navigates to a tennis statistics rankings table and interacts with the pagination dropdown to change the display from showing 20 records to showing all records.

Starting URL: https://www.ultimatetennisstatistics.com/rankingsTable

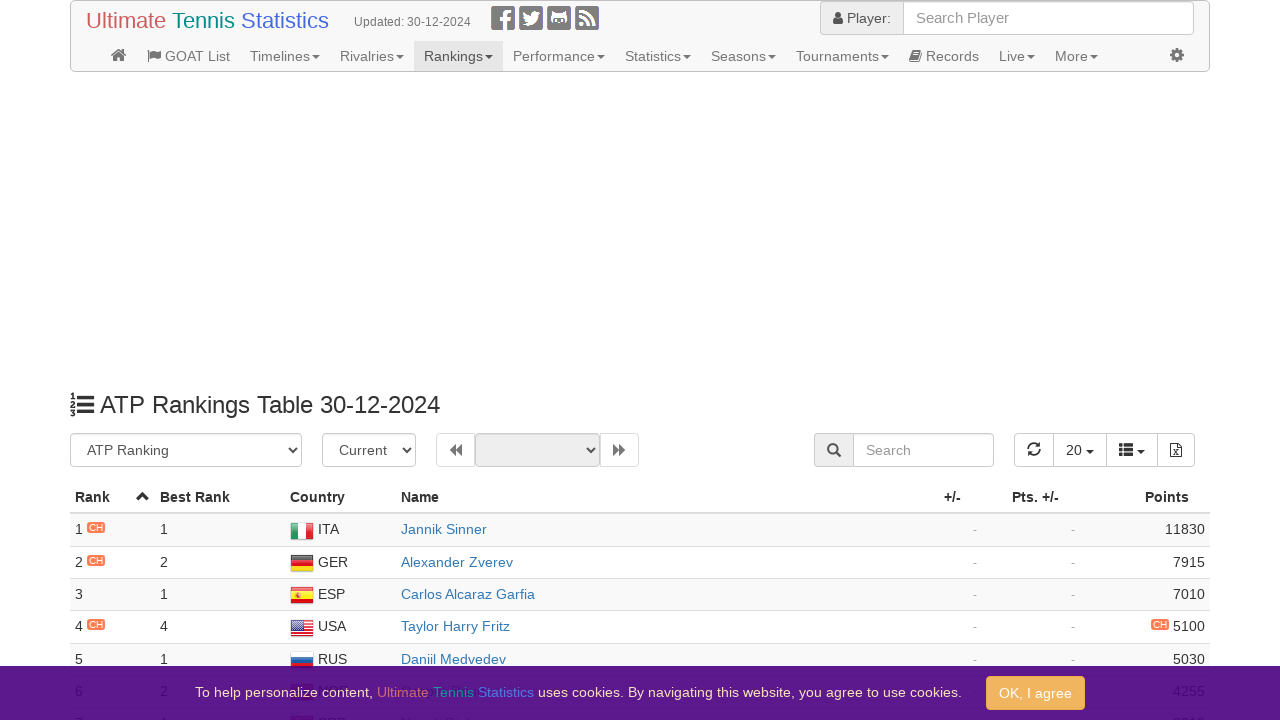

Waited for pagination dropdown showing '20' records to be visible
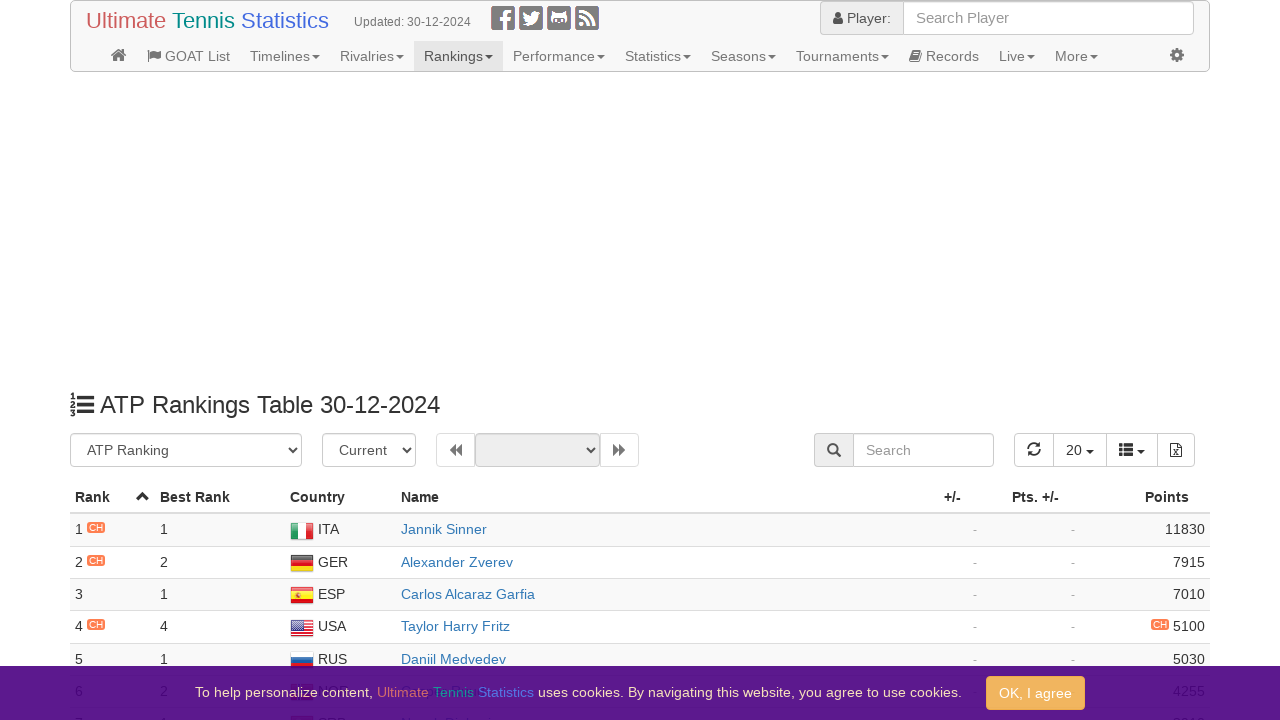

Clicked pagination dropdown to open options at (1074, 450) on xpath=//span[@class='dropdown-text' and contains(.,'20')]
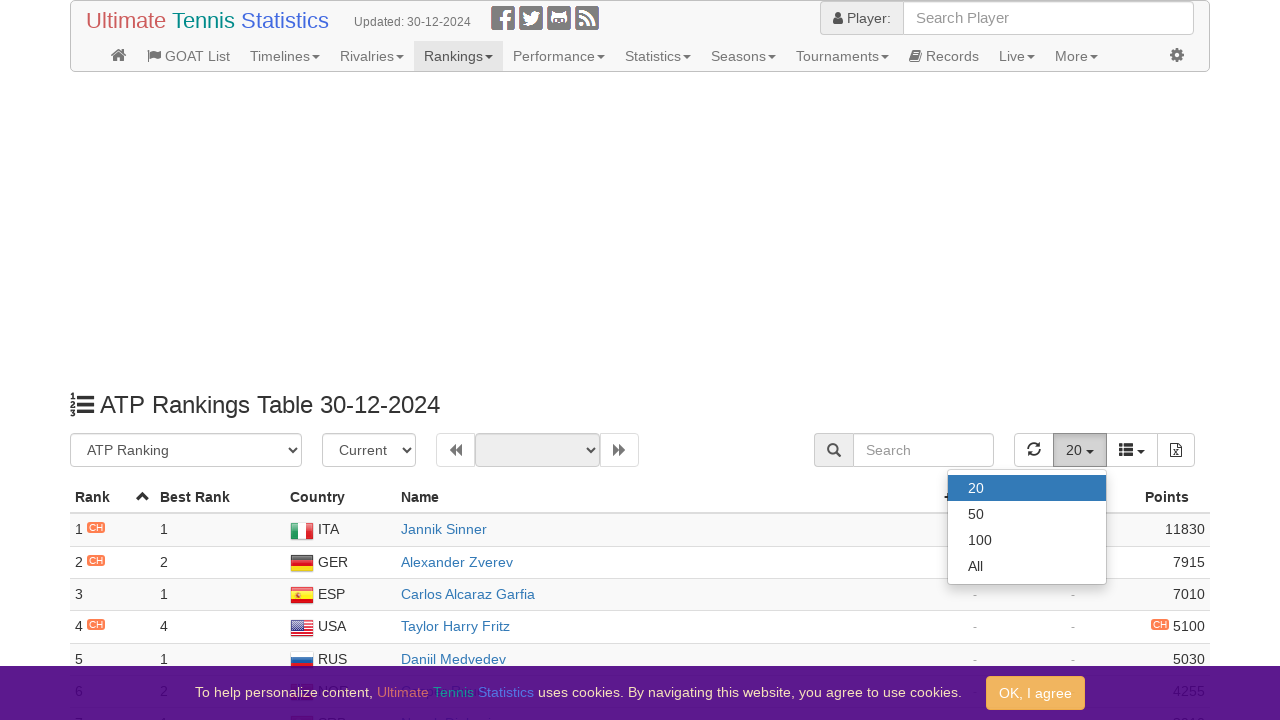

Waited for 'All' option in dropdown to be visible
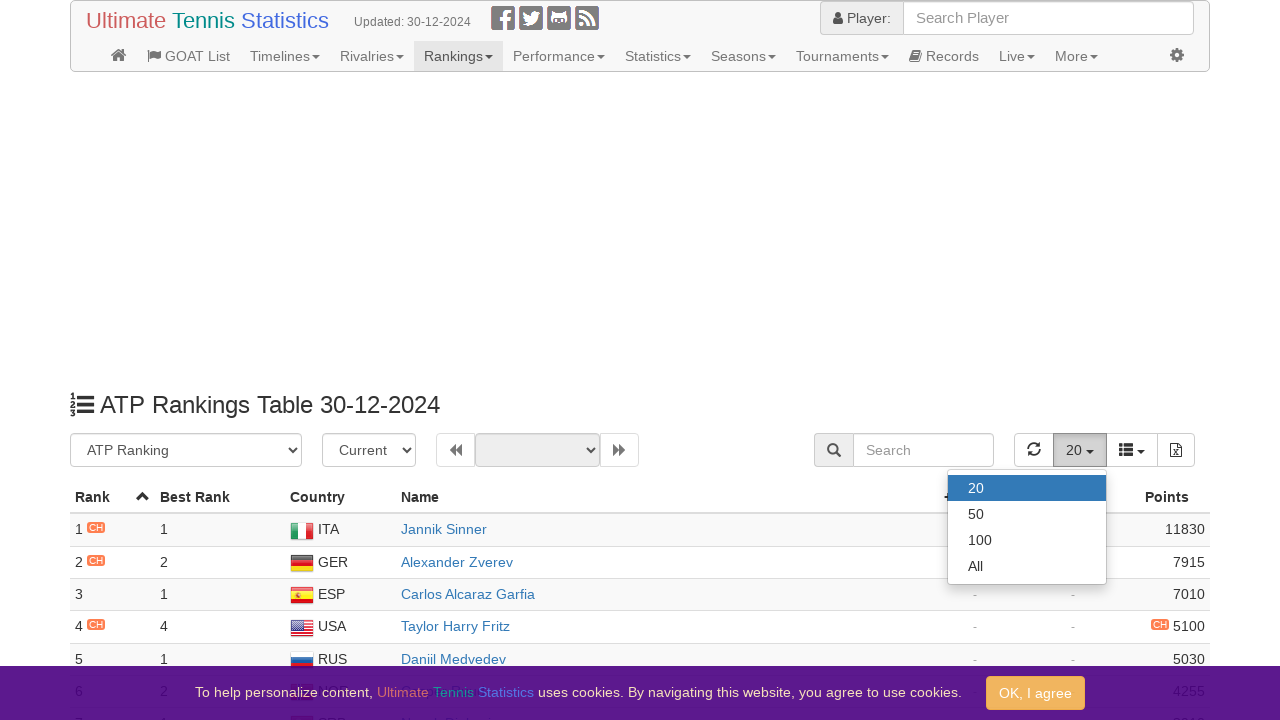

Clicked 'All' option to display all records at (1027, 566) on xpath=//a[@class='dropdown-item dropdown-item-button' and contains(.,'All')]
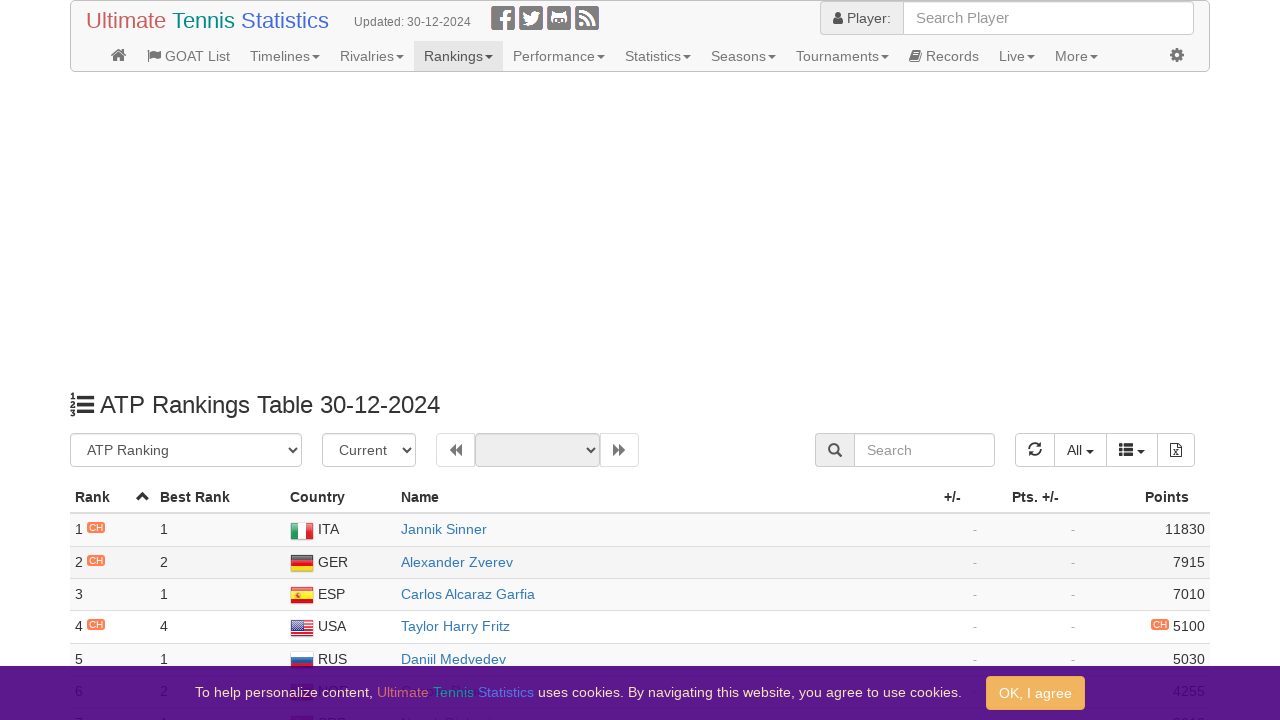

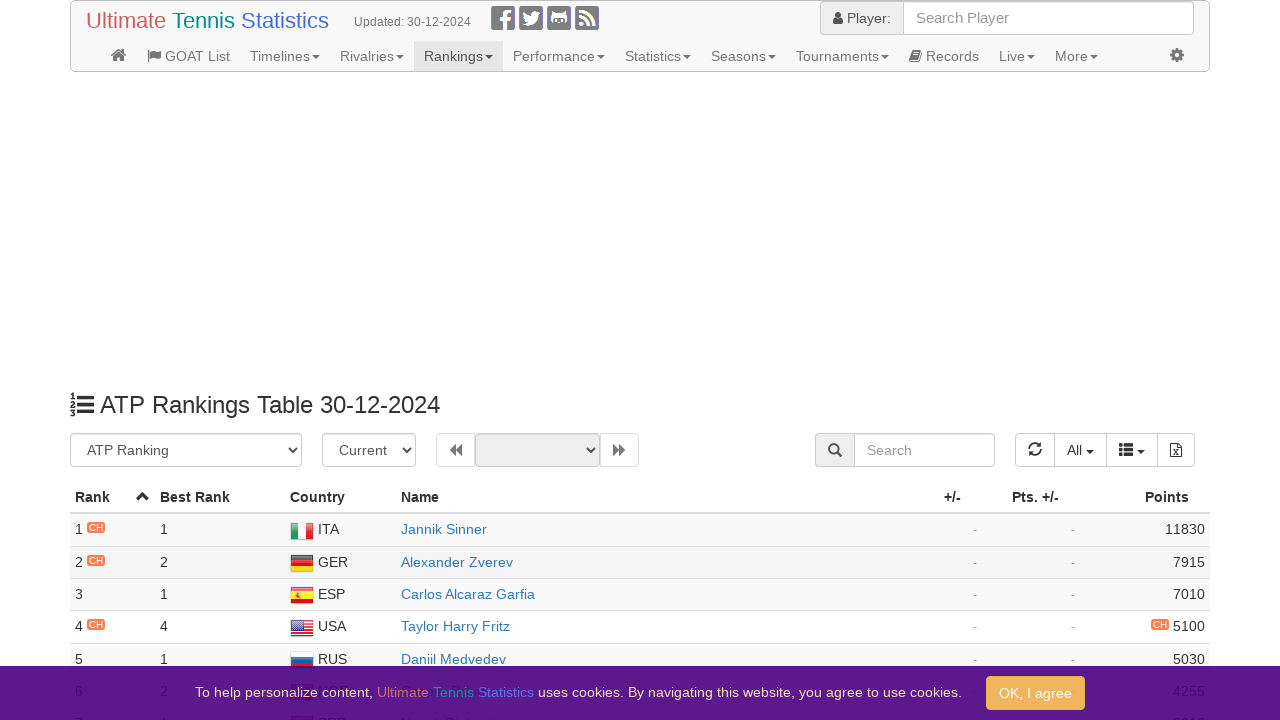